Tests multiple windows functionality by navigating to the Multiple Windows page, clicking a link to open a new window, switching to that window, and verifying the new window's title and URL.

Starting URL: https://the-internet.herokuapp.com

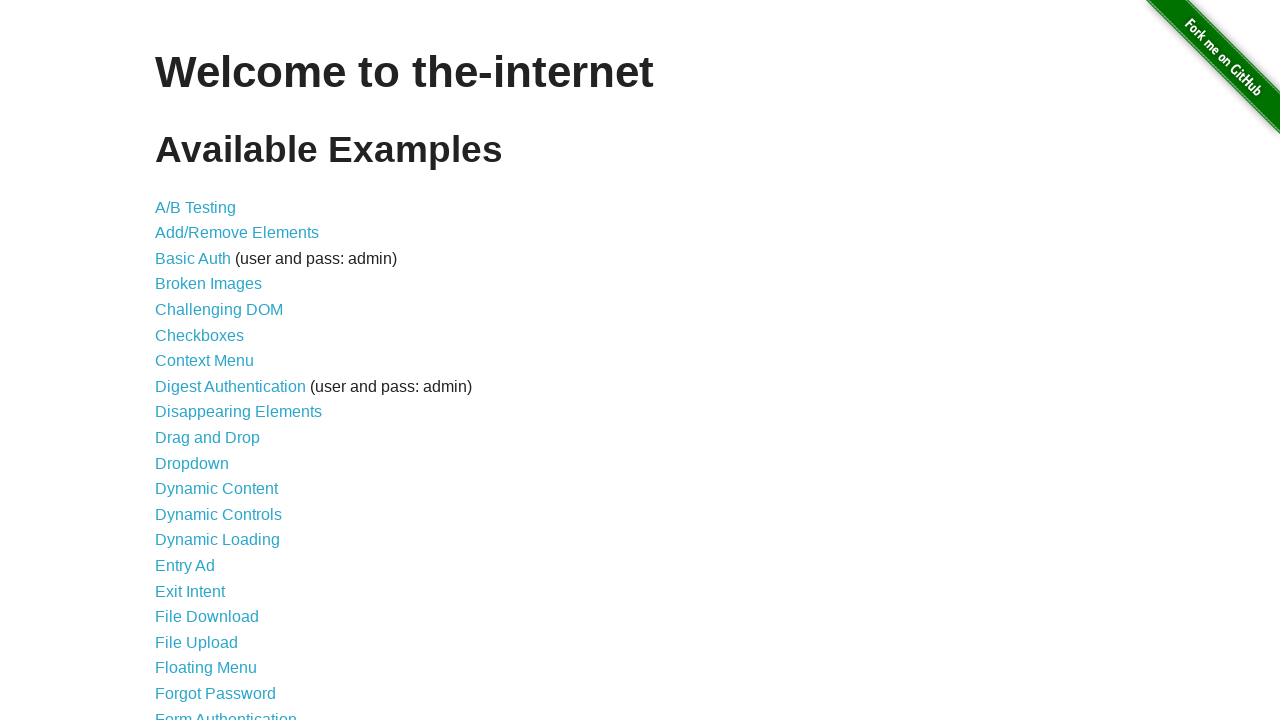

Clicked on Multiple Windows link from welcome page at (218, 369) on a[href='/windows']
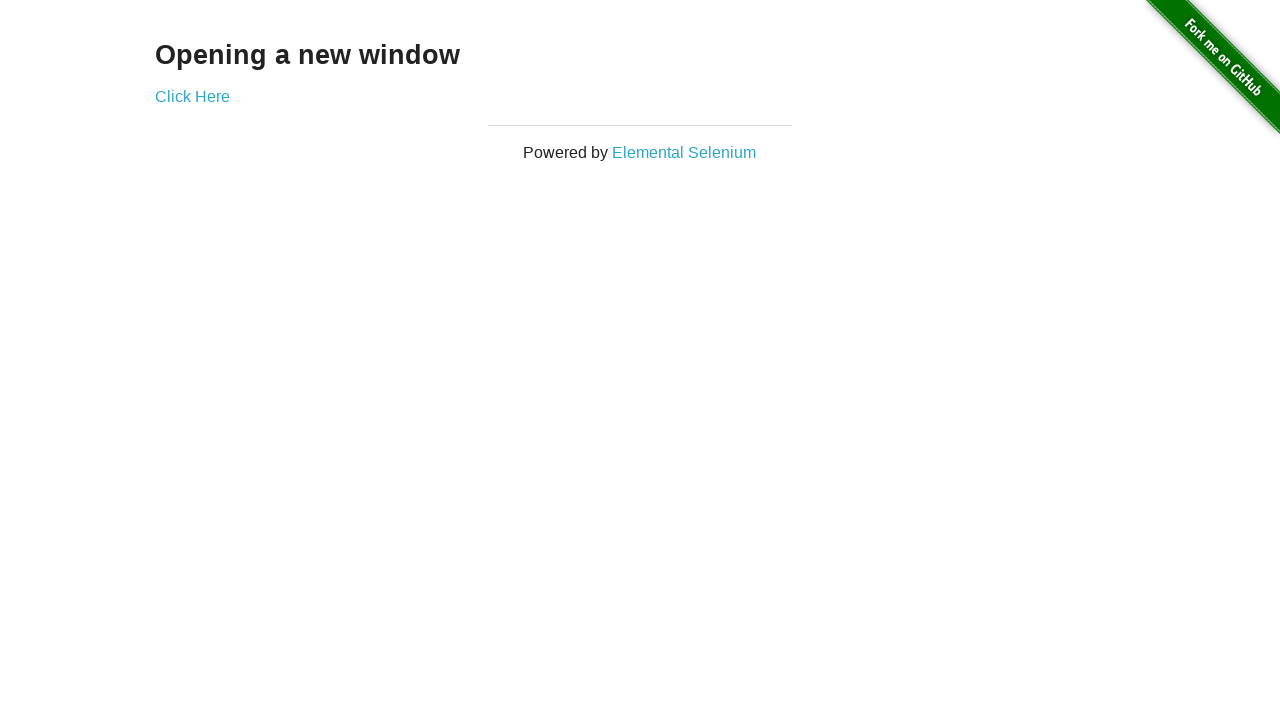

Multiple Windows page loaded and new window link is visible
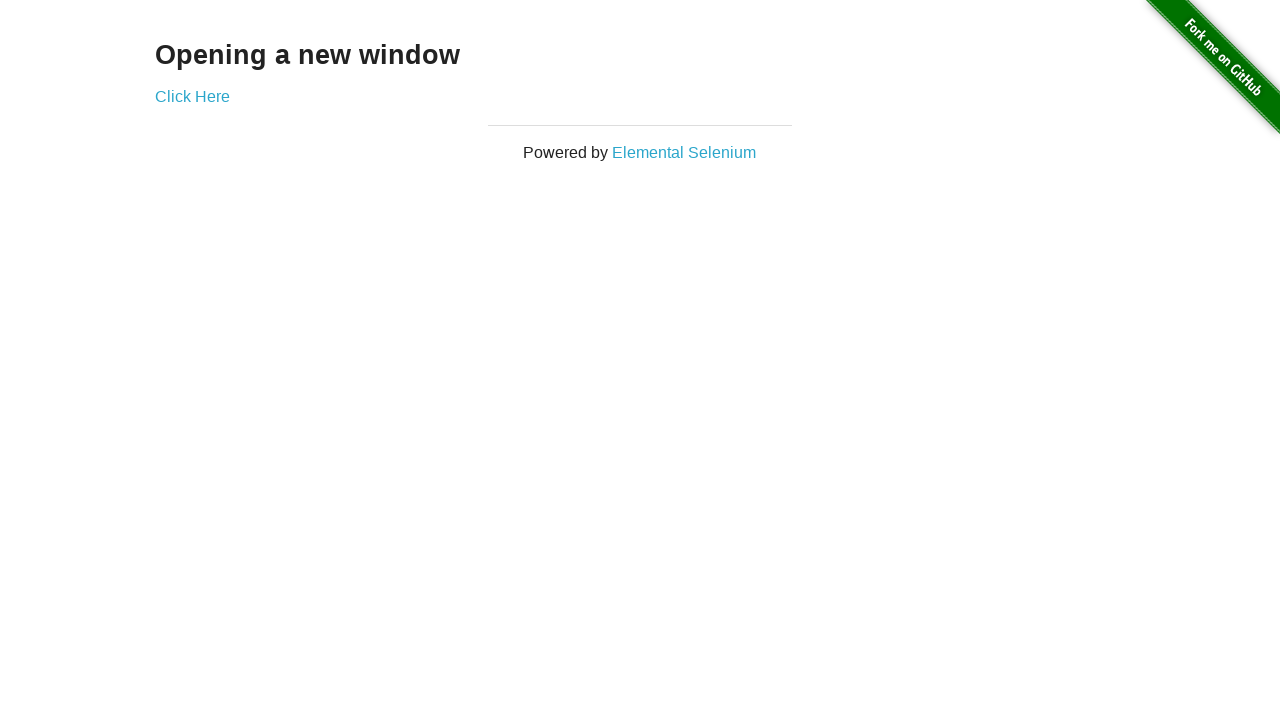

Clicked on 'Click Here' link to open new window at (192, 96) on xpath=//a[@href='/windows/new']
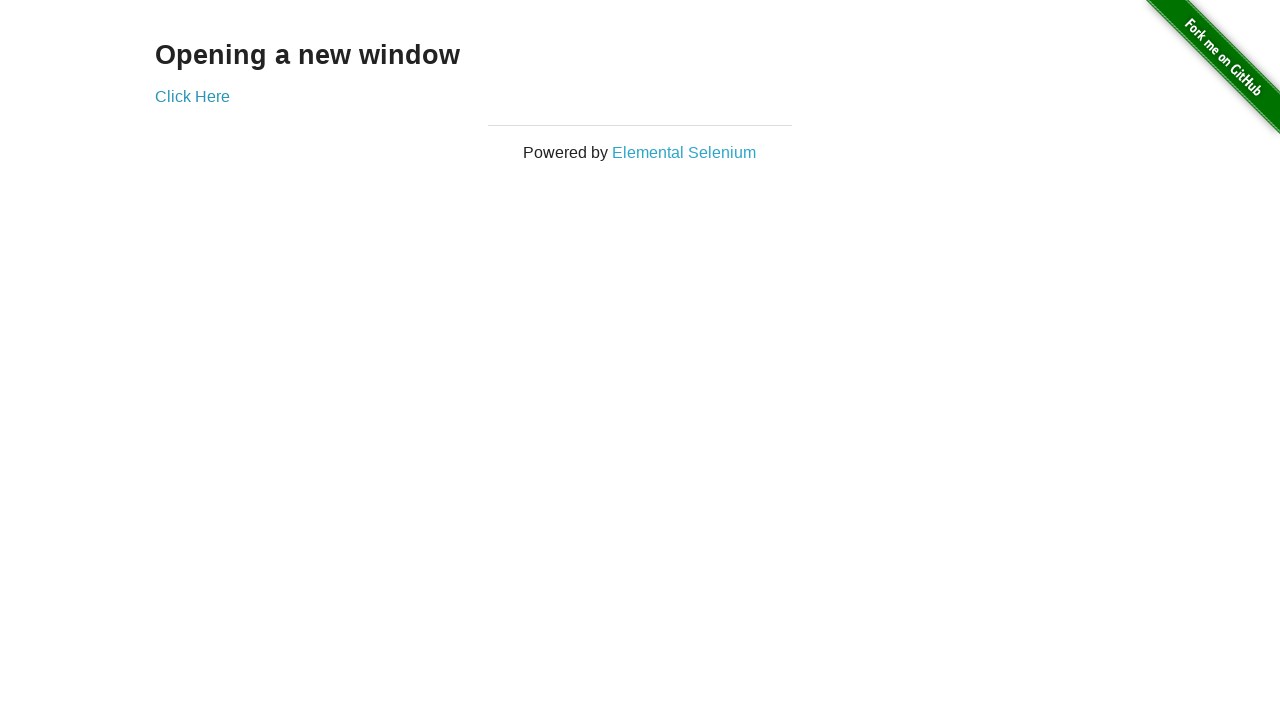

Captured new window/page object
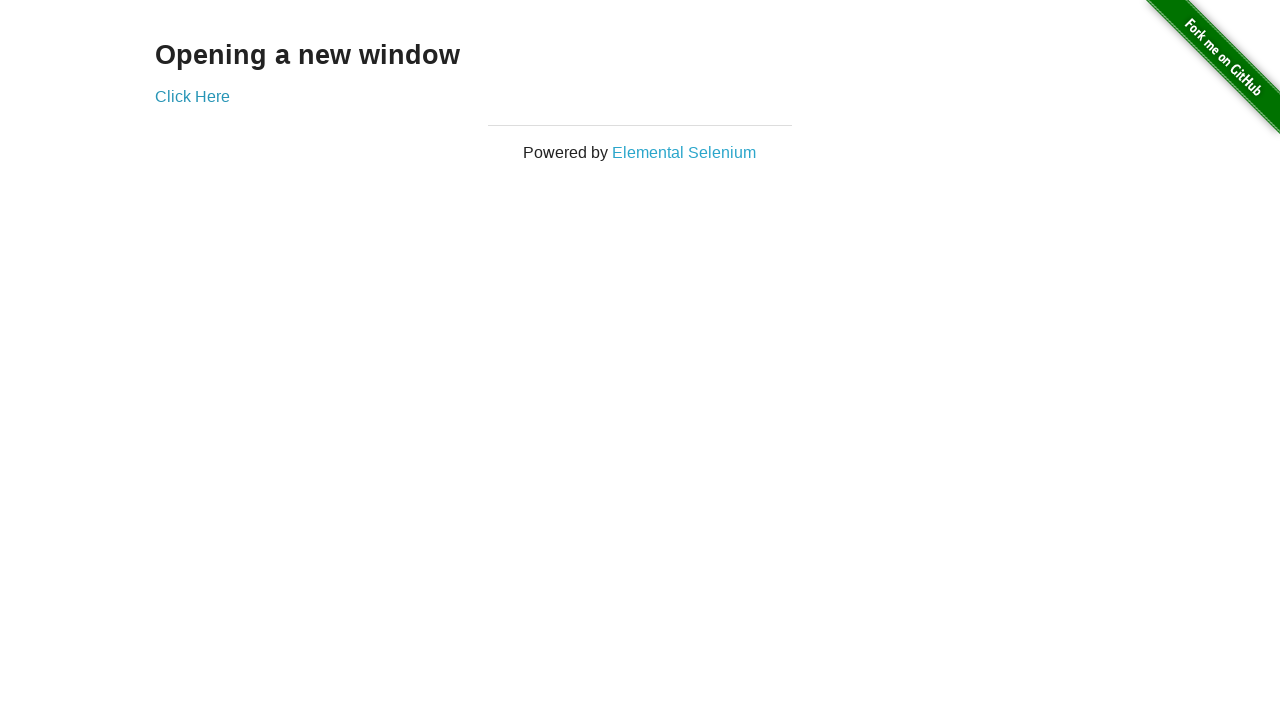

New window finished loading
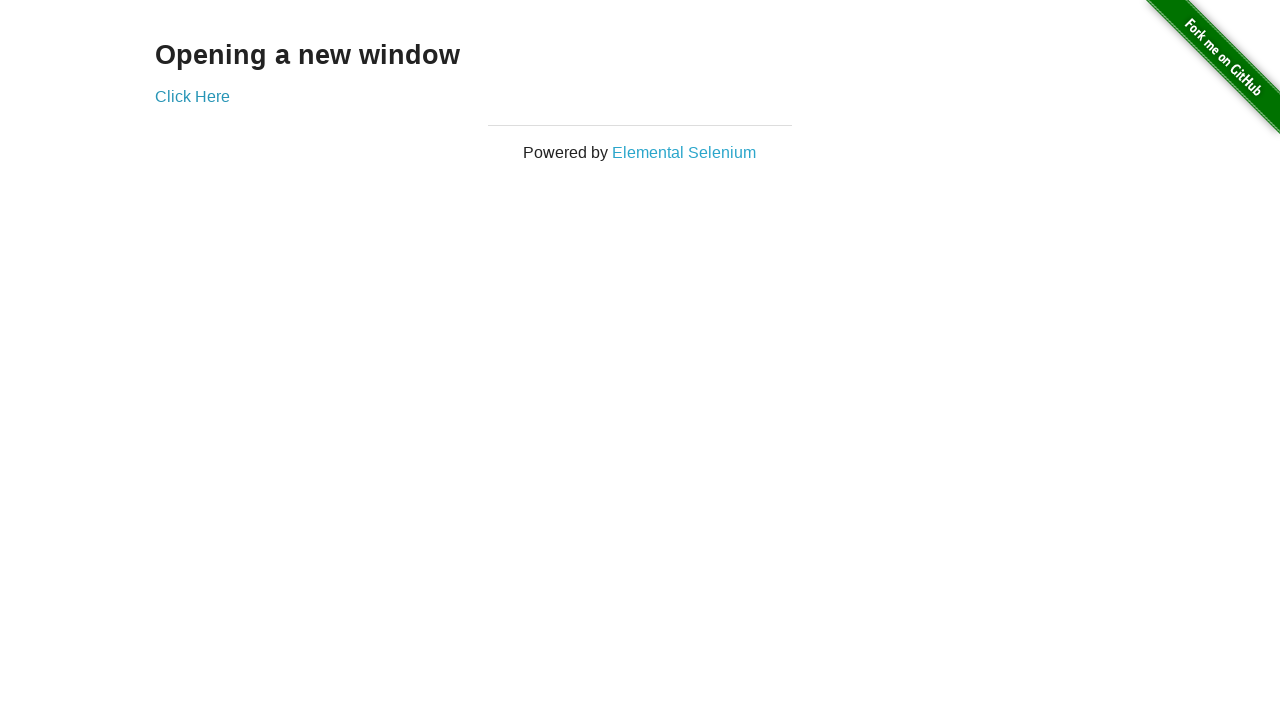

Verified new window title is 'New Window'
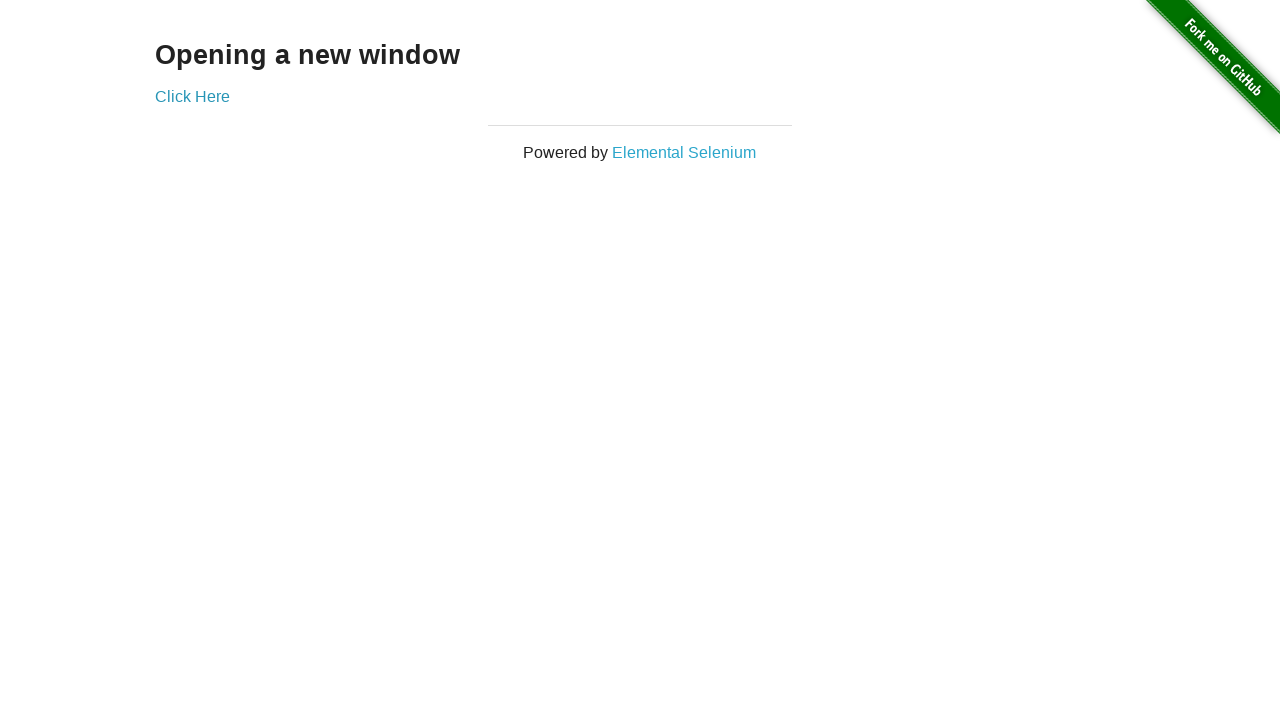

Verified new window URL is 'https://the-internet.herokuapp.com/windows/new'
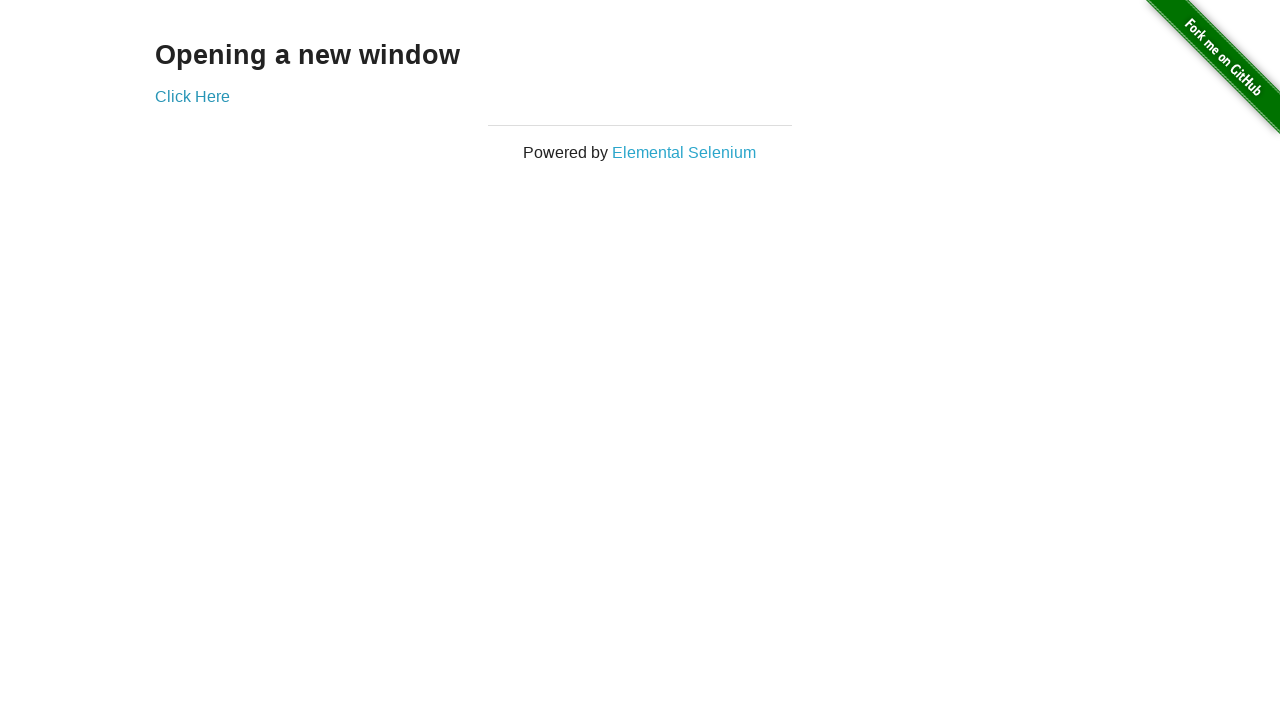

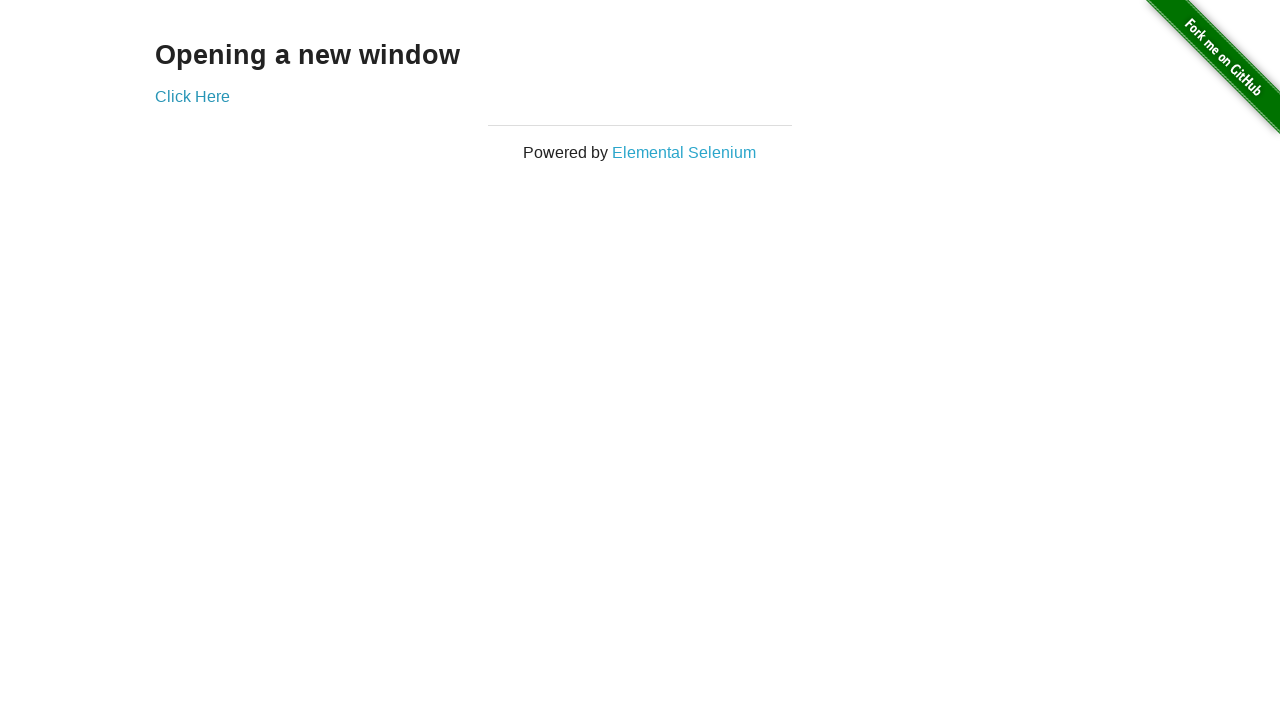